Tests retrieving user's Twitter handle by searching and extracting it from the UI

Starting URL: https://gh-users-search.netlify.app/

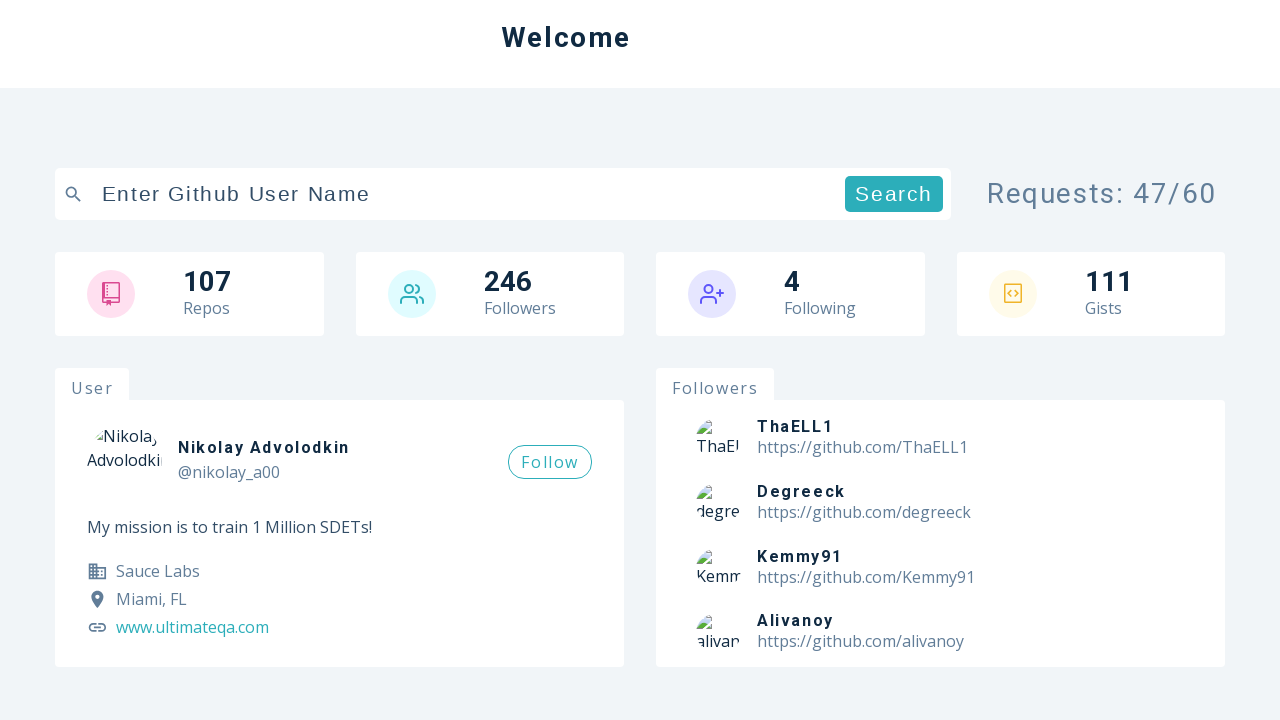

Filled search field with username 'devuser890' on xpath=//*[@id='root']/main/section[1]/div/form/div/input
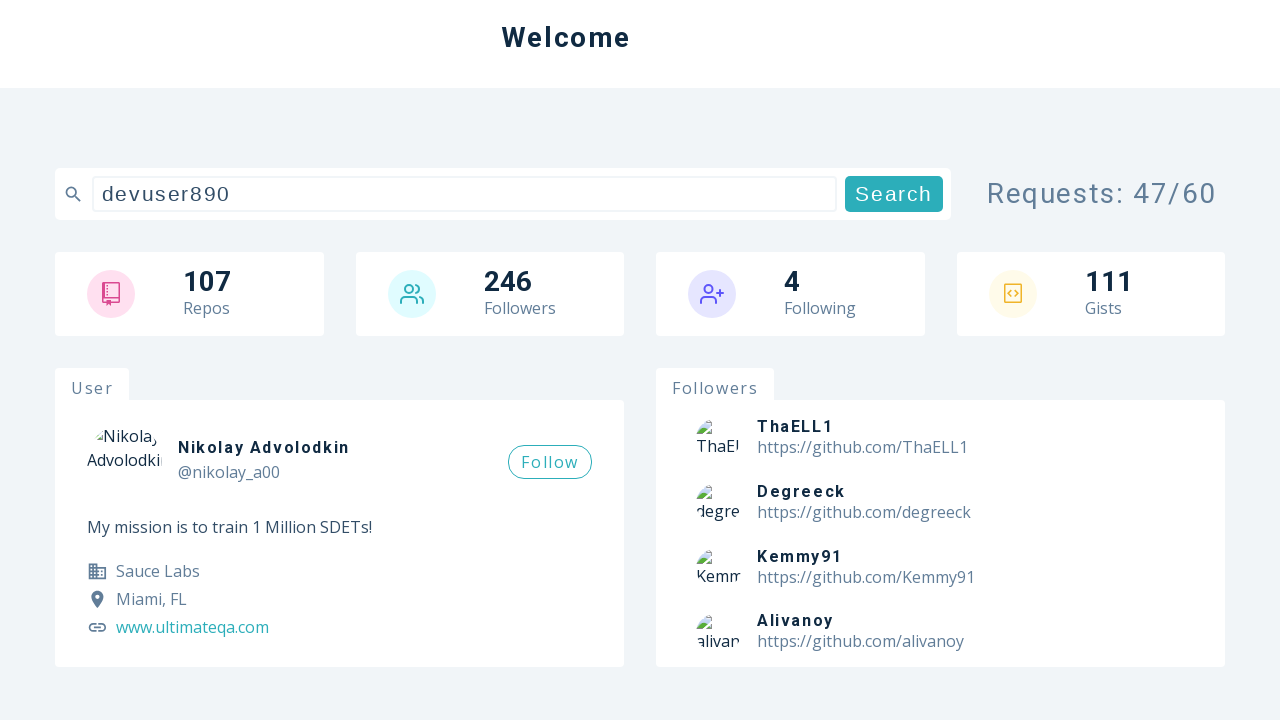

Clicked search button to query user at (894, 194) on xpath=//*[@id='root']/main/section[1]/div/form/div/button
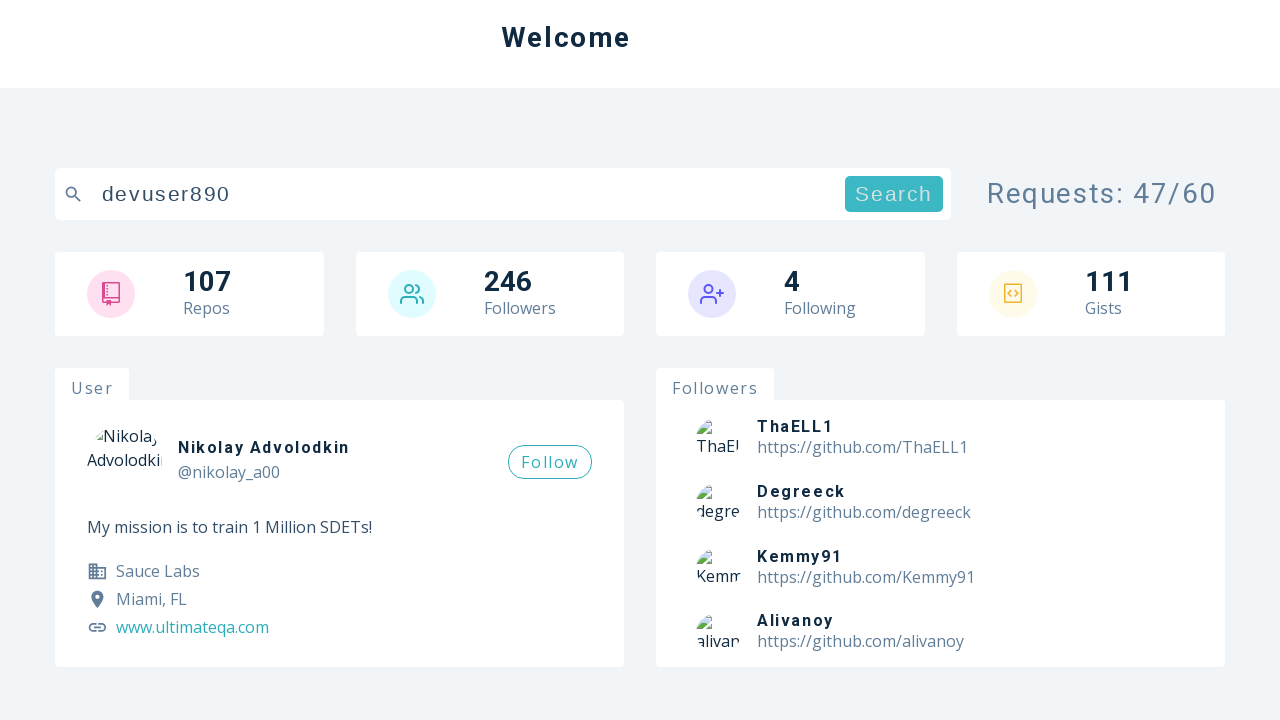

User profile loaded and Twitter handle element is visible
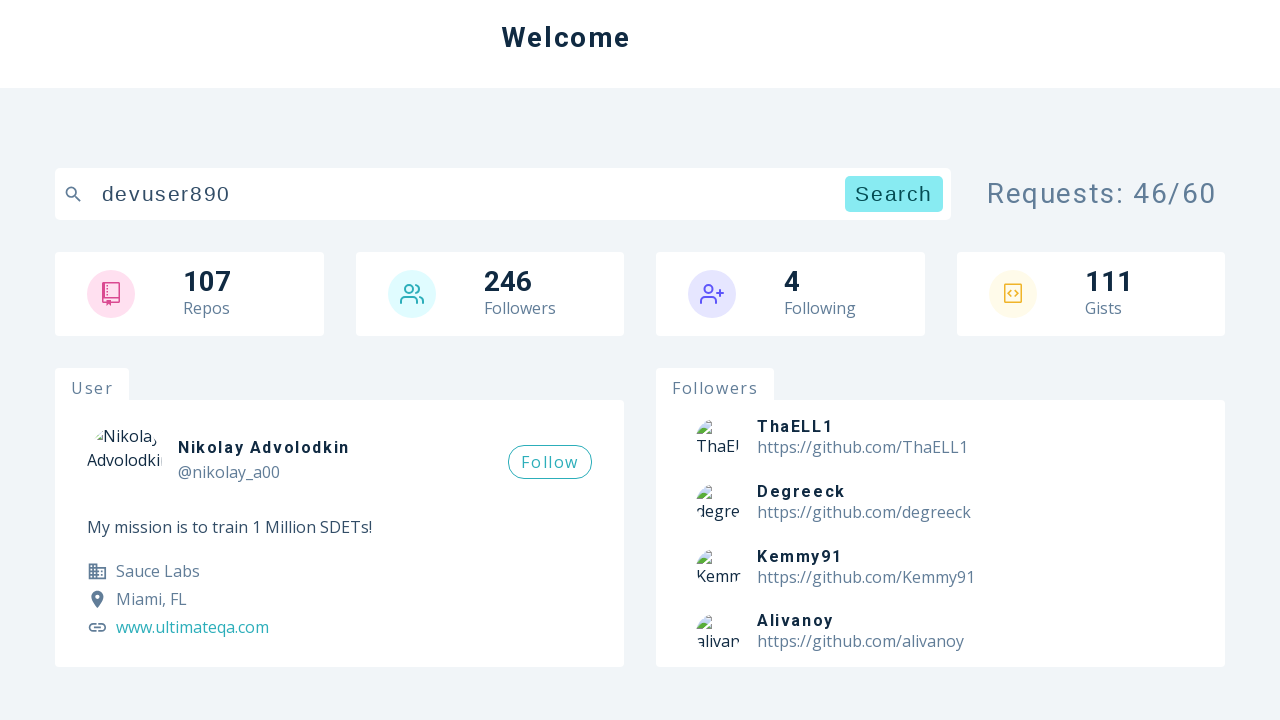

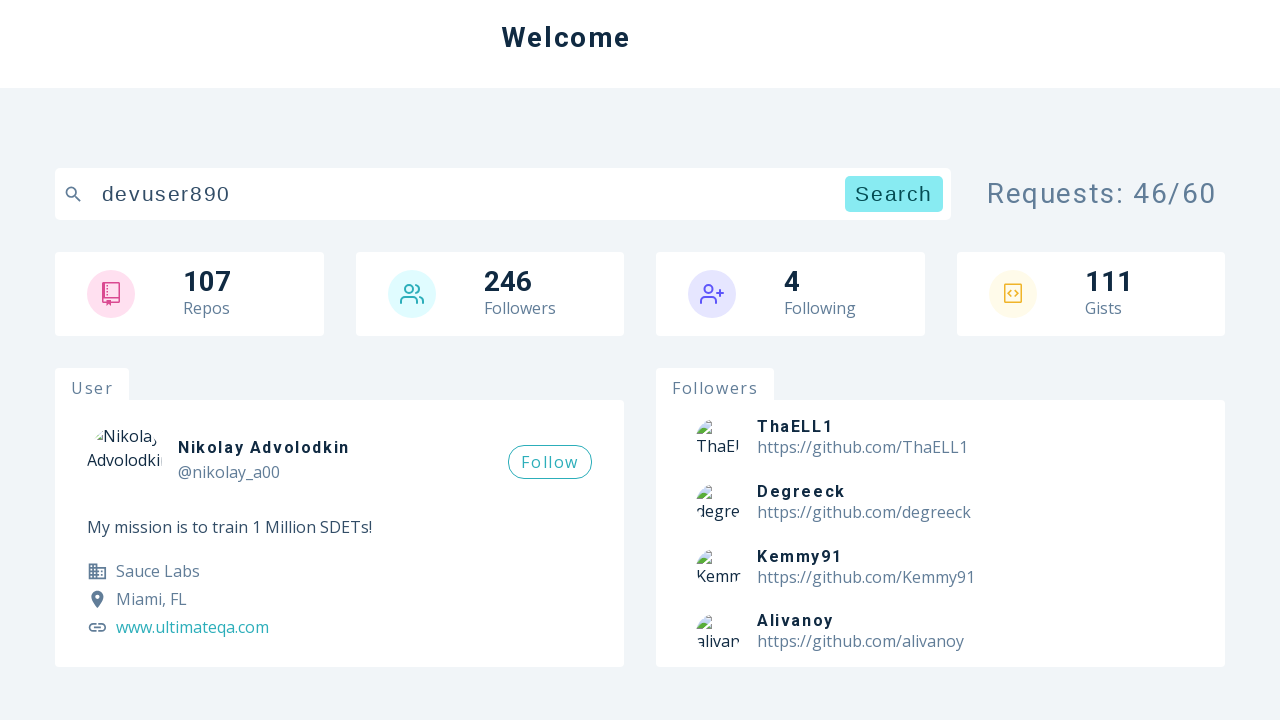